Tests form filling inside an iframe including text fields, dropdown selection, and form submission

Starting URL: https://formsmarts.com/html-form-example

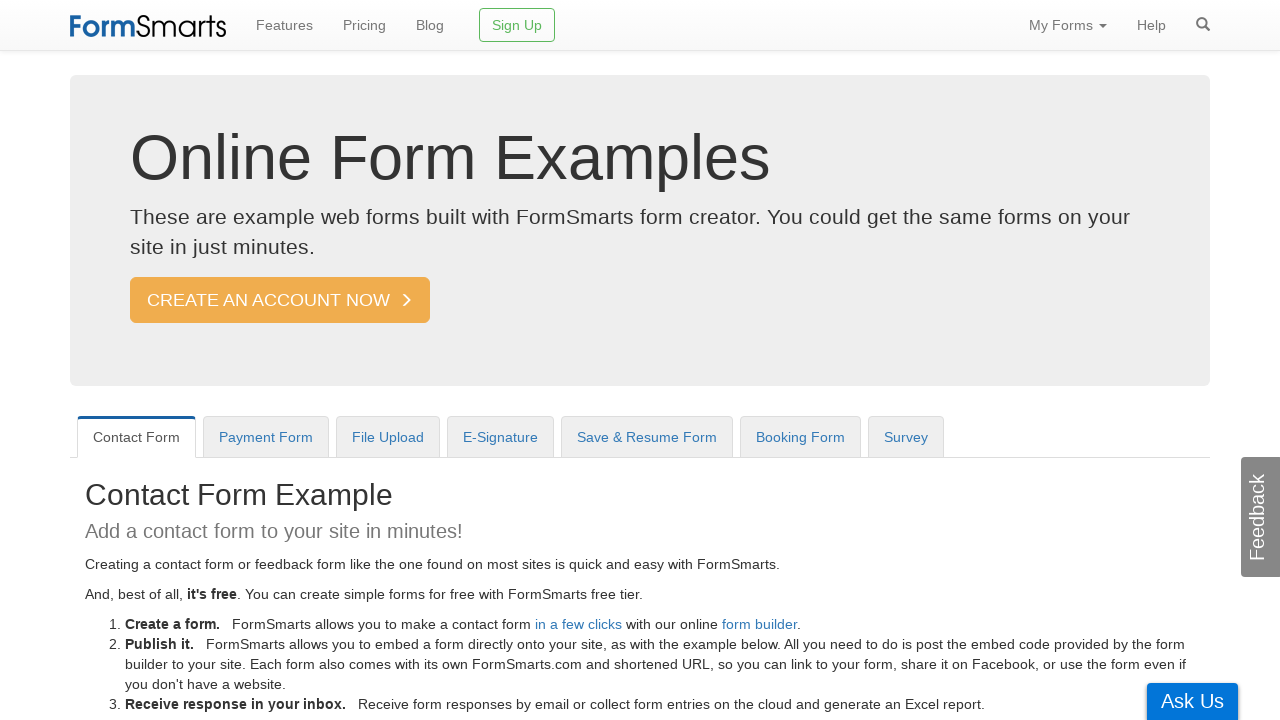

Located iframe containing the form
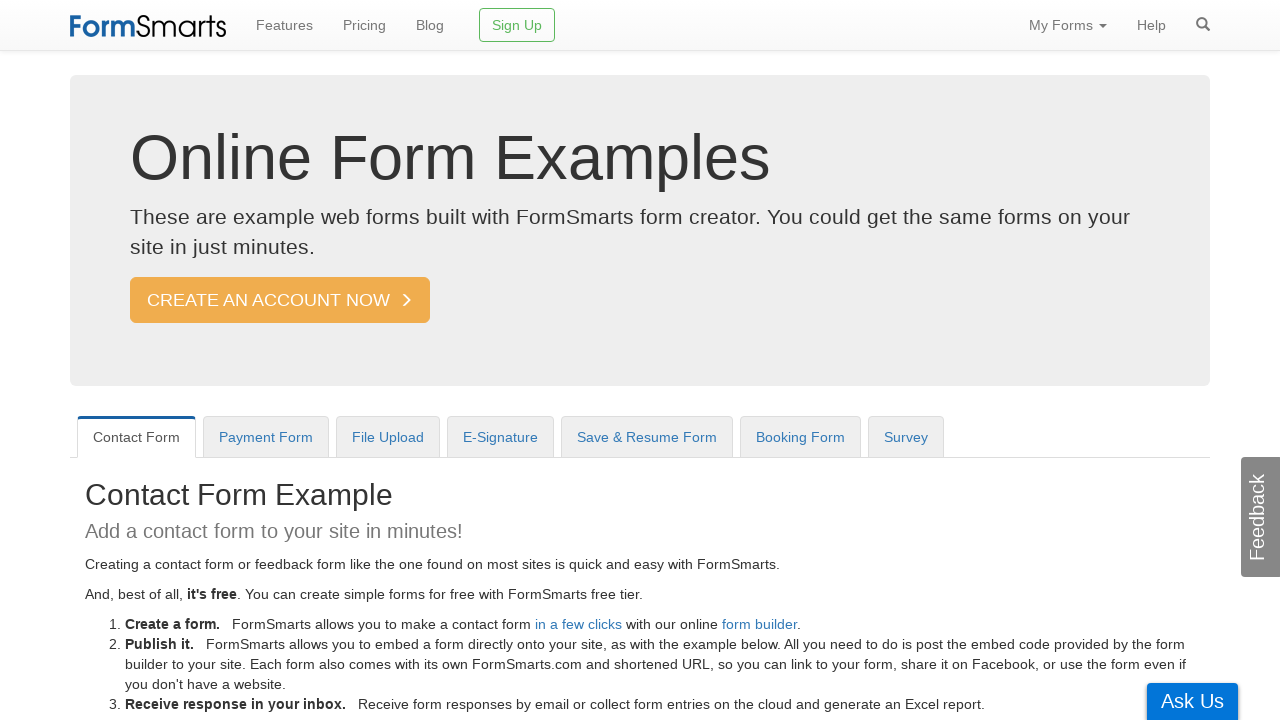

Filled first name field with 'Robert' on iframe[allow*='camera'] >> internal:control=enter-frame >> input[placeholder='Yo
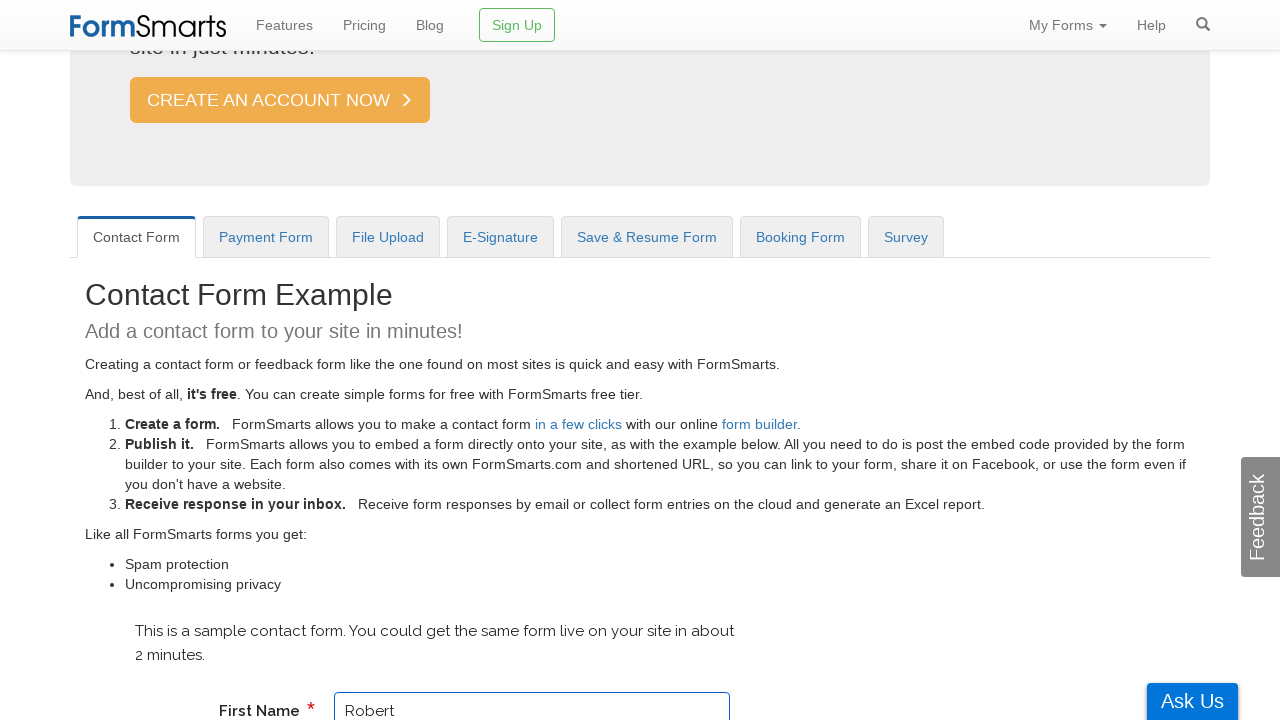

Filled last name field with 'Williams' on iframe[allow*='camera'] >> internal:control=enter-frame >> input[placeholder='Yo
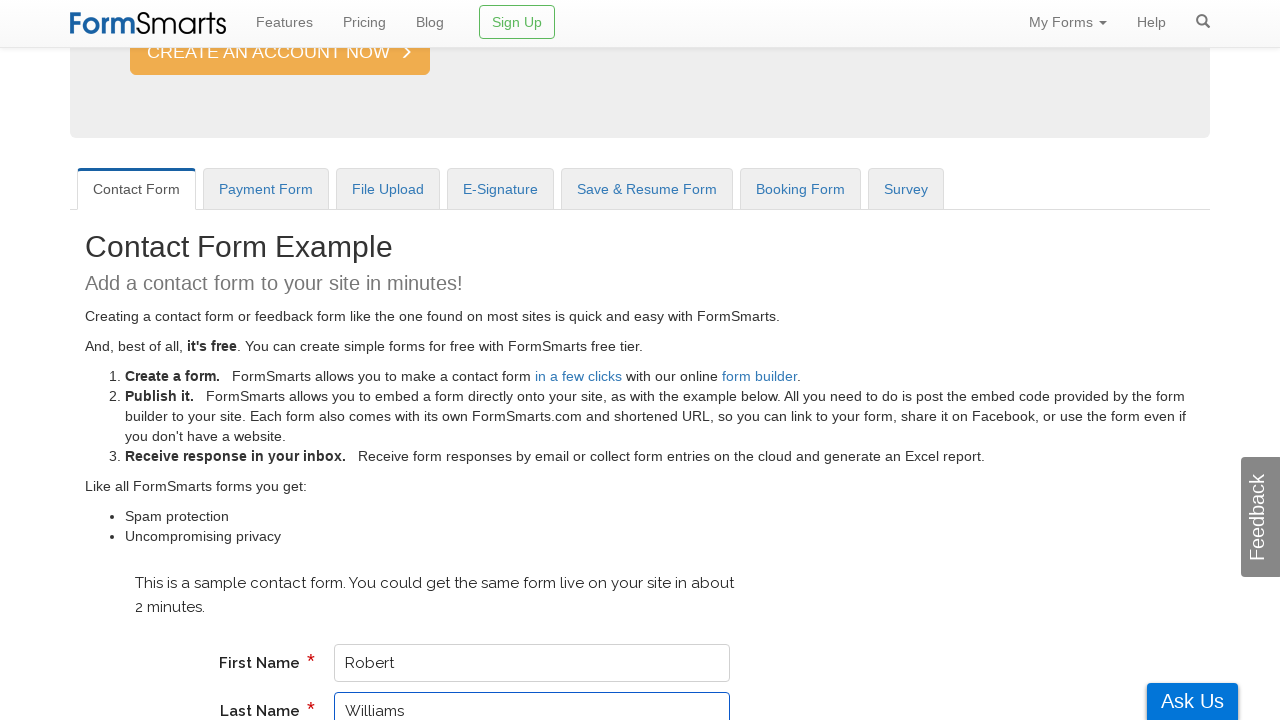

Filled email field with 'robert.williams9156@example.com' on iframe[allow*='camera'] >> internal:control=enter-frame >> input[placeholder='Yo
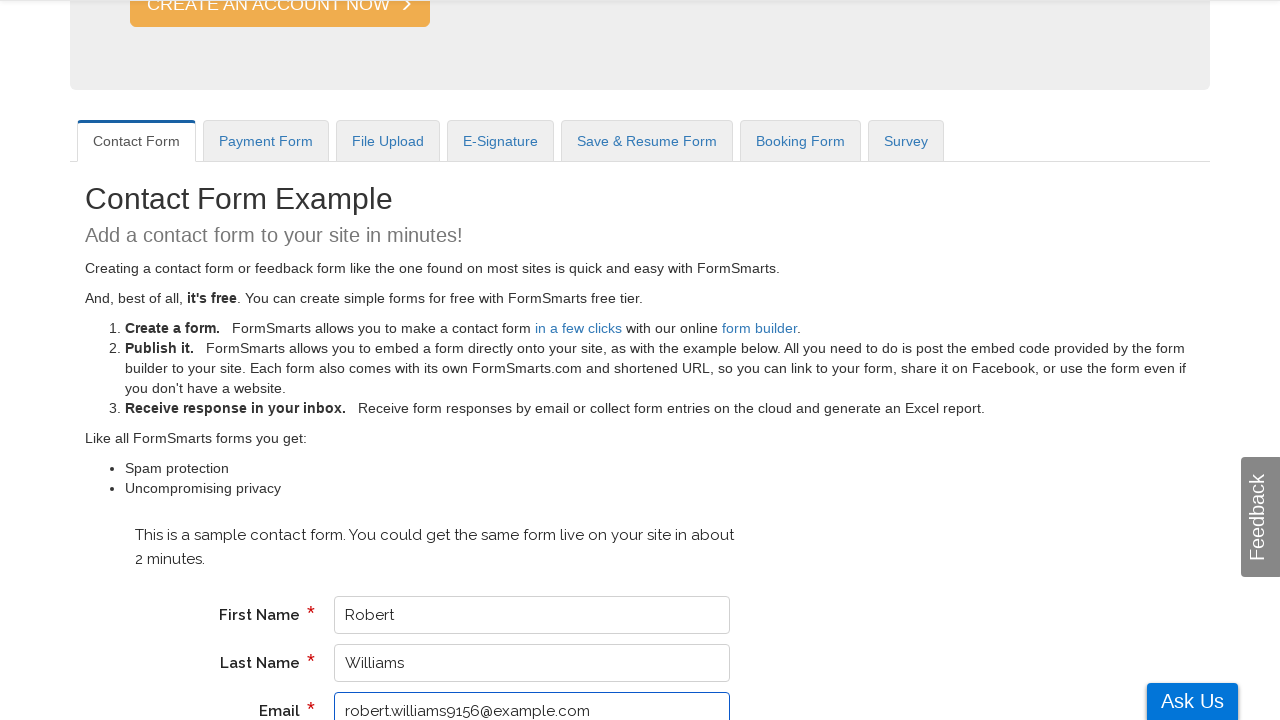

Selected 'Support Inquiry' from dropdown on iframe[allow*='camera'] >> internal:control=enter-frame >> select[aria-required=
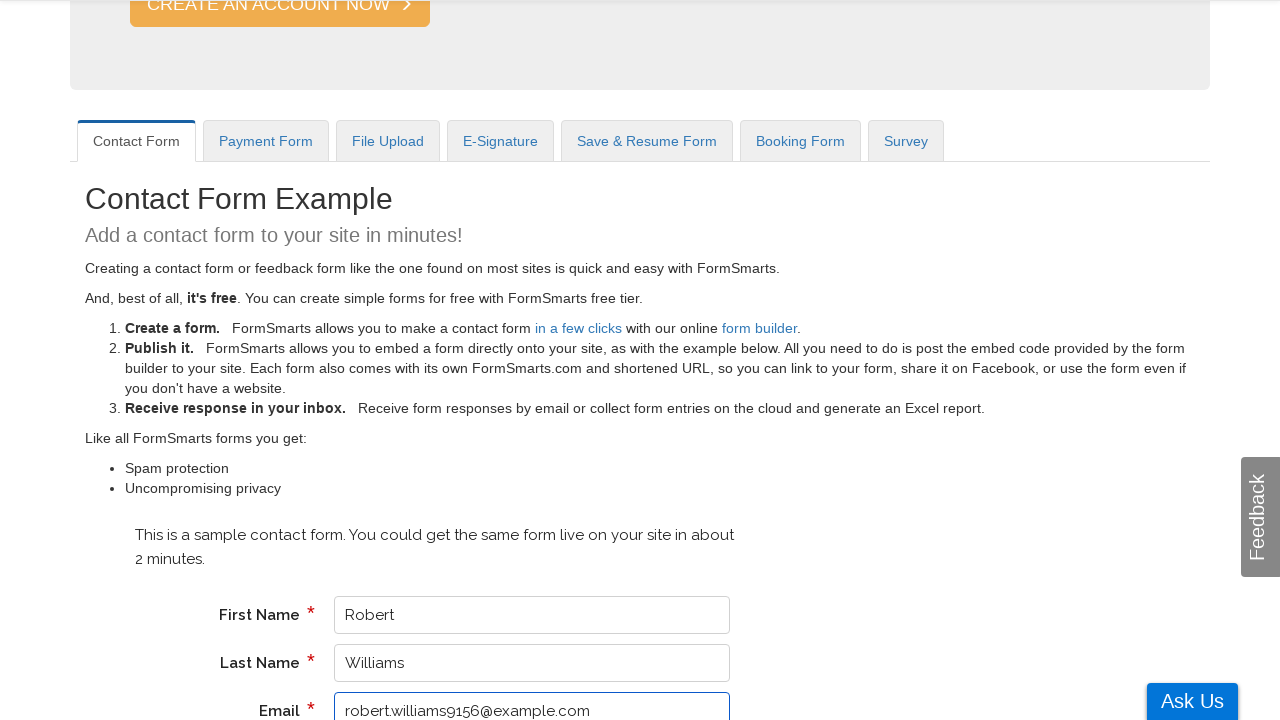

Filled comment field with 'Need help with software installation issue' on iframe[allow*='camera'] >> internal:control=enter-frame >> textarea[placeholder=
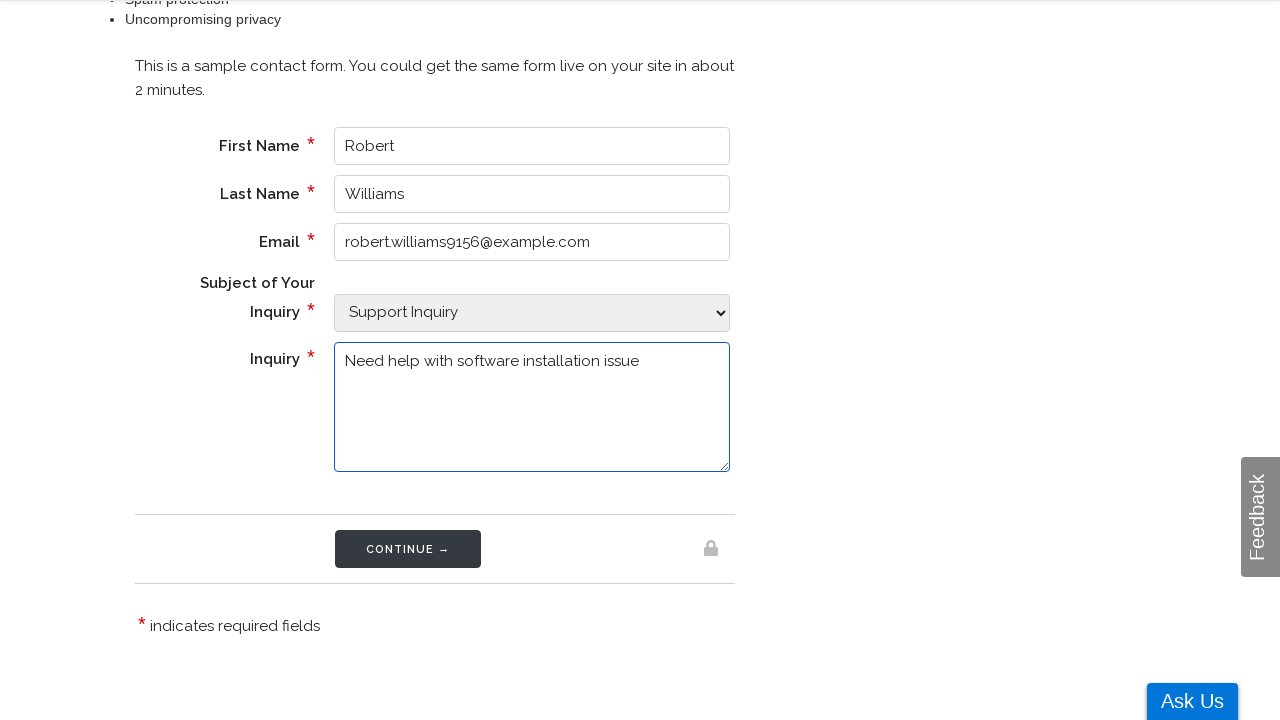

Clicked continue button to submit form at (408, 549) on iframe[allow*='camera'] >> internal:control=enter-frame >> input[value='Continue
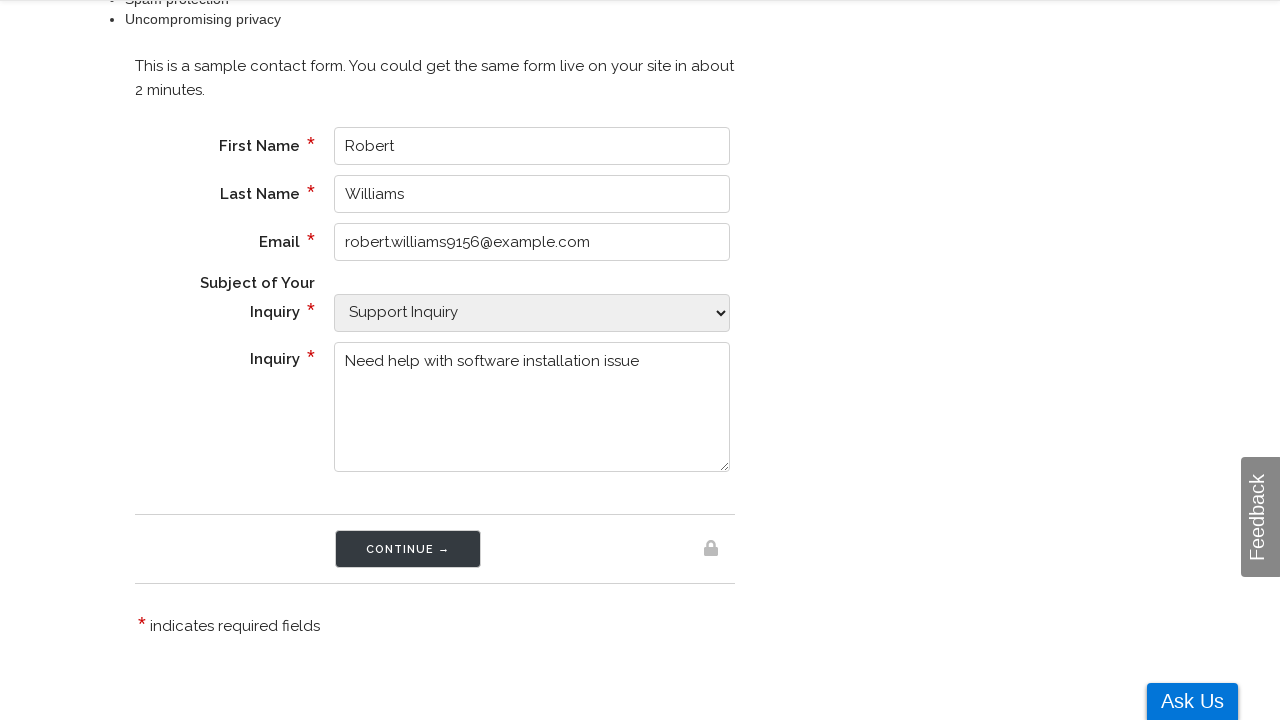

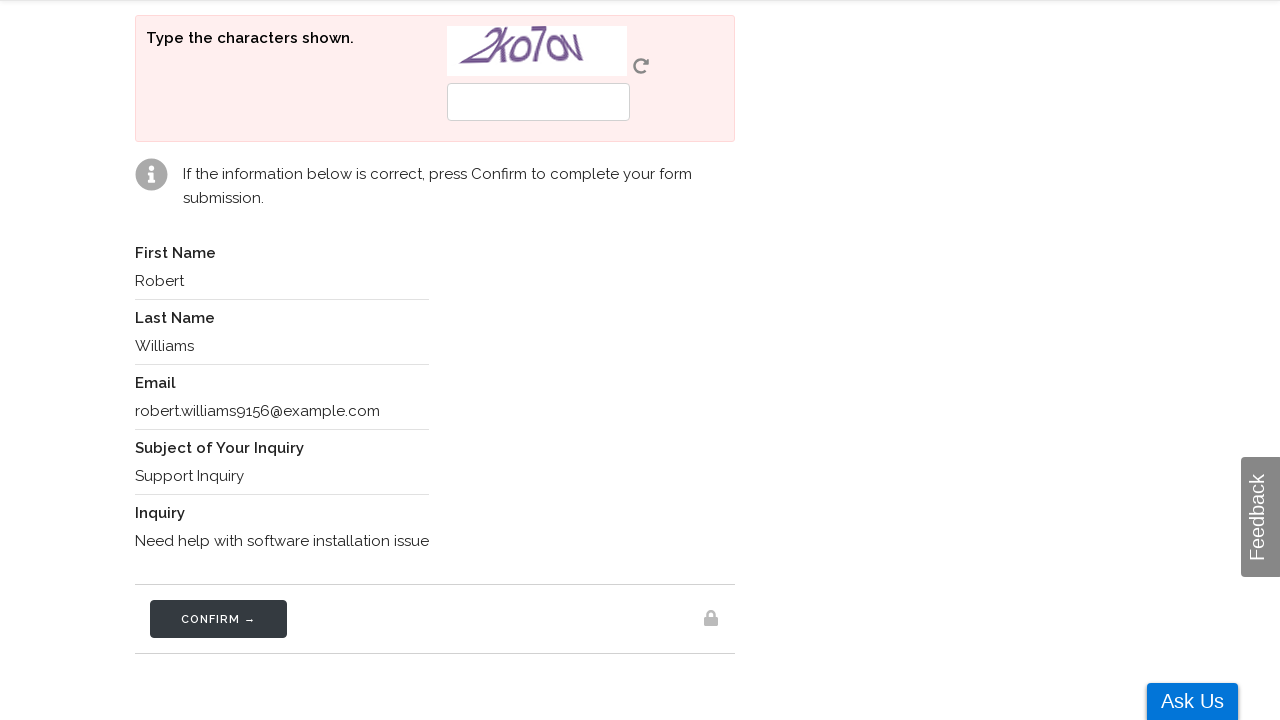